Tests the entry ad modal functionality by clicking the modal footer to close/dismiss it

Starting URL: http://the-internet.herokuapp.com/entry_ad

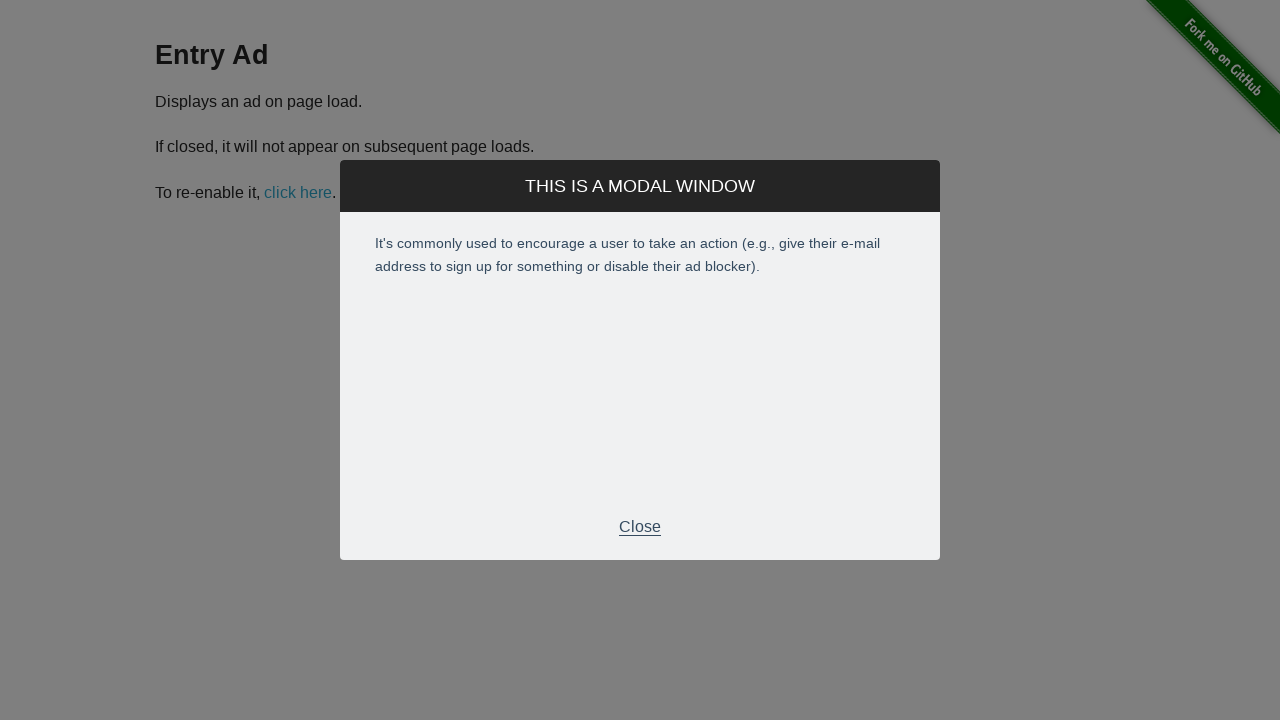

Waited for entry ad modal footer to appear
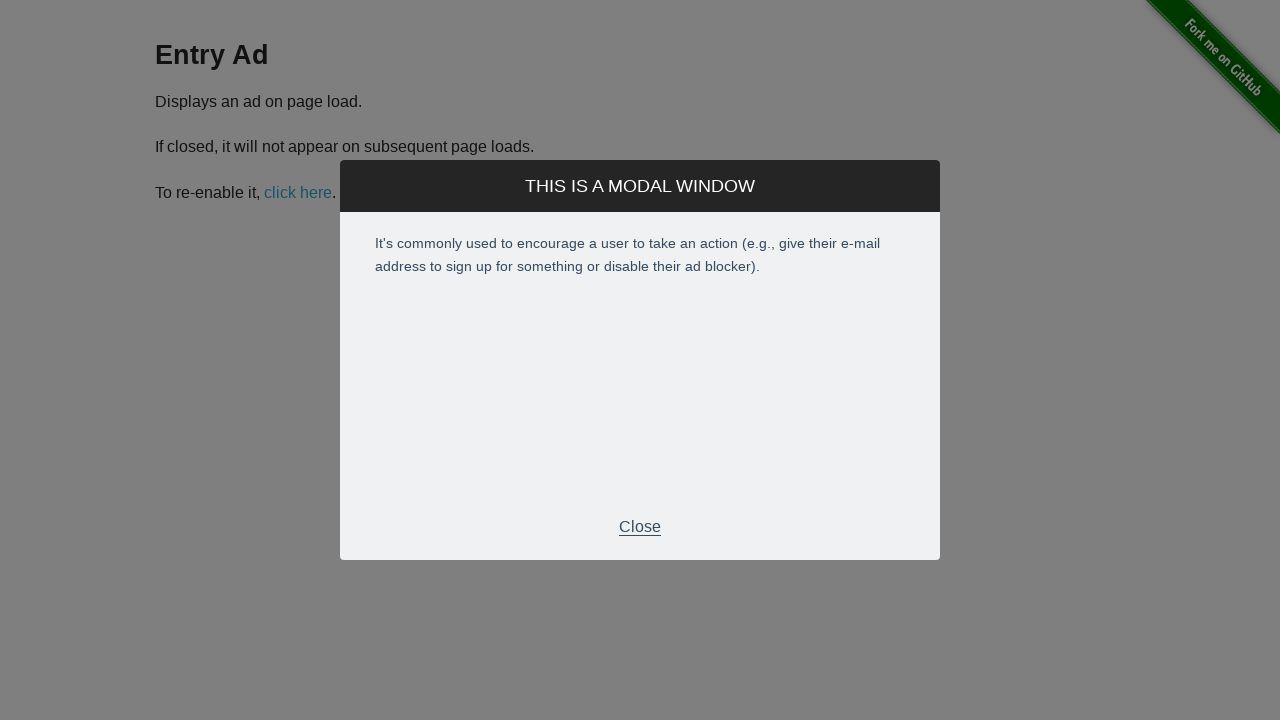

Clicked modal footer to close/dismiss the entry ad modal at (640, 527) on #modal .modal-footer
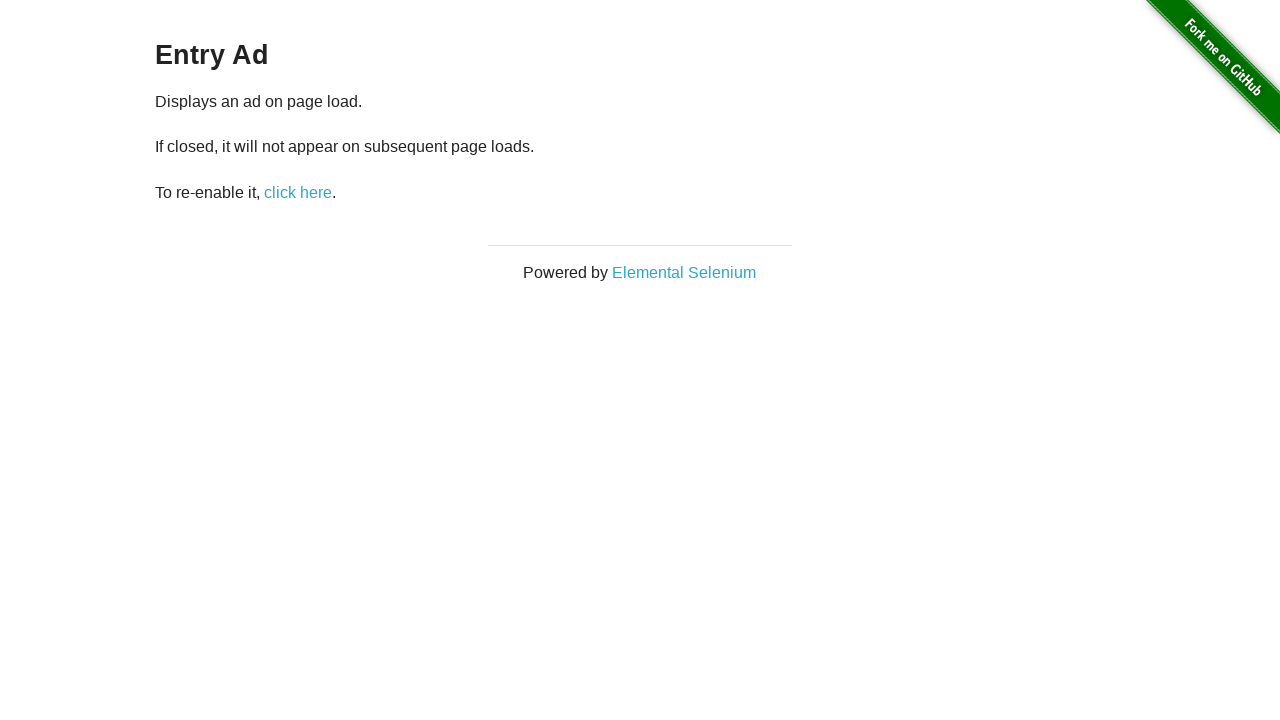

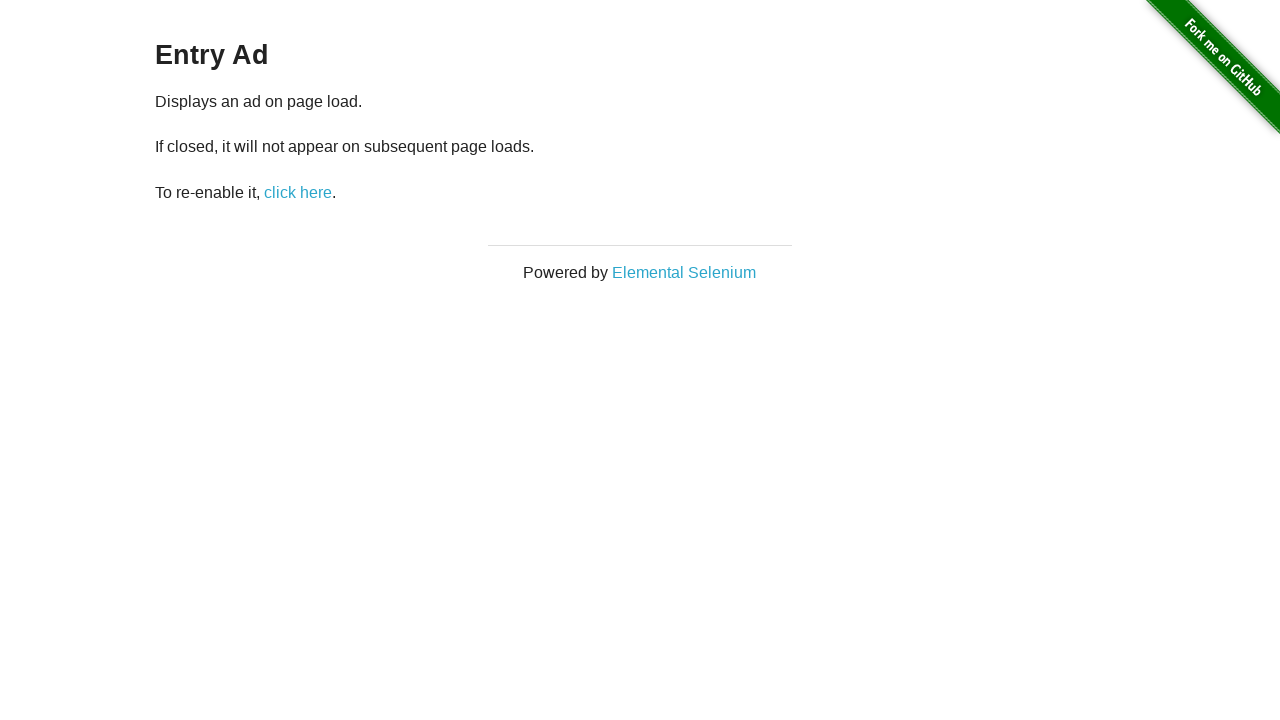